Tests product search functionality by typing a search term, verifying filtered results count, and adding an item to cart

Starting URL: https://rahulshettyacademy.com/seleniumPractise/#/

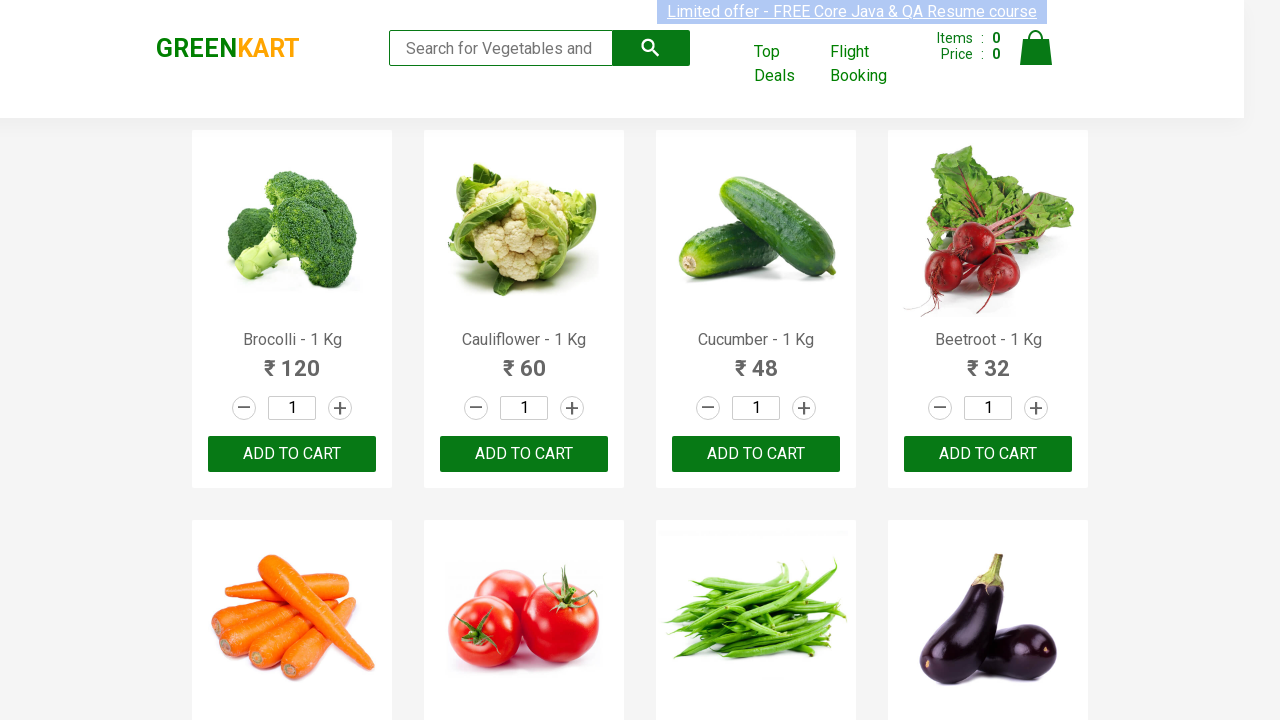

Typed 'ca' in search box to filter products on .search-keyword
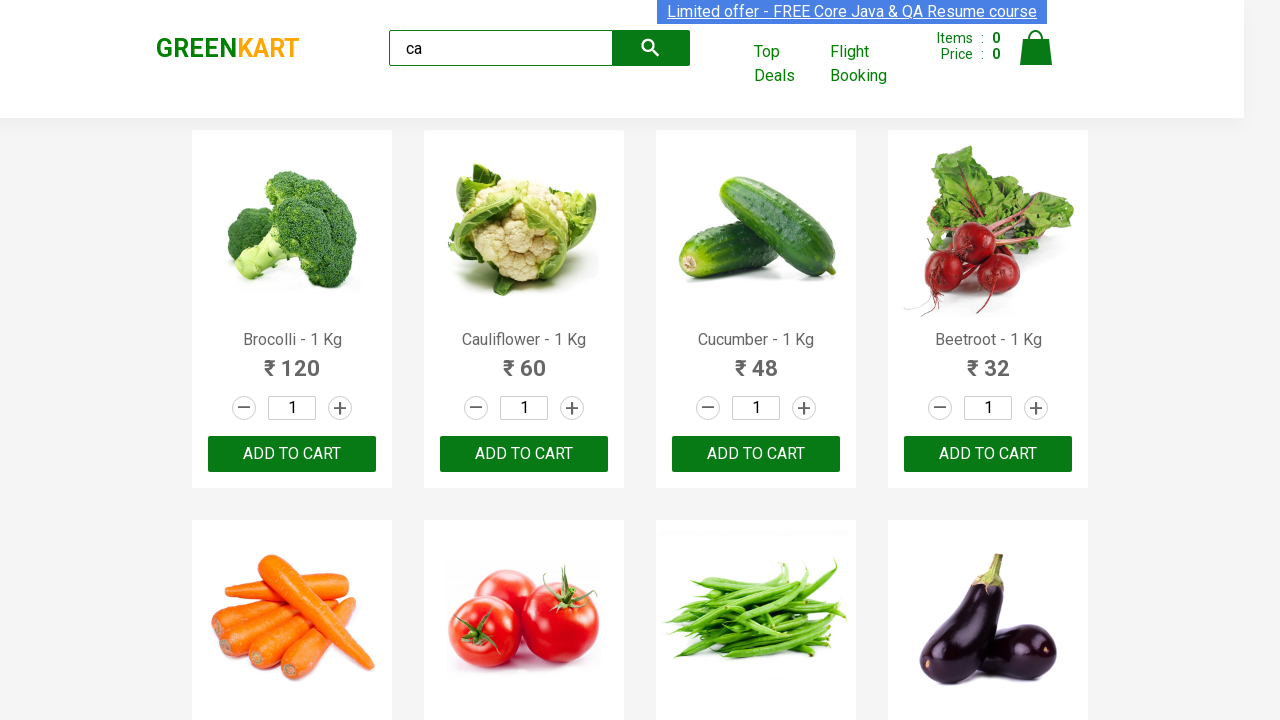

Filtered products loaded and became visible
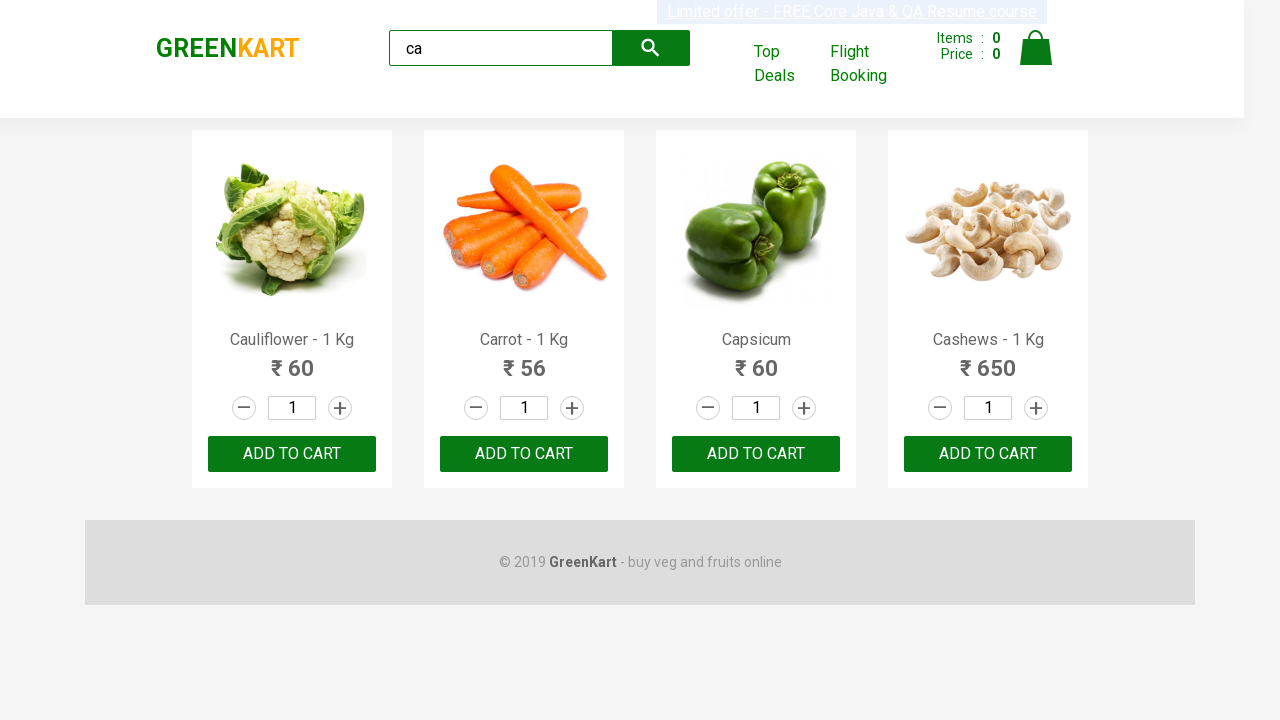

Clicked ADD TO CART button on third filtered product at (756, 454) on .products .product >> nth=2 >> text=ADD TO CART
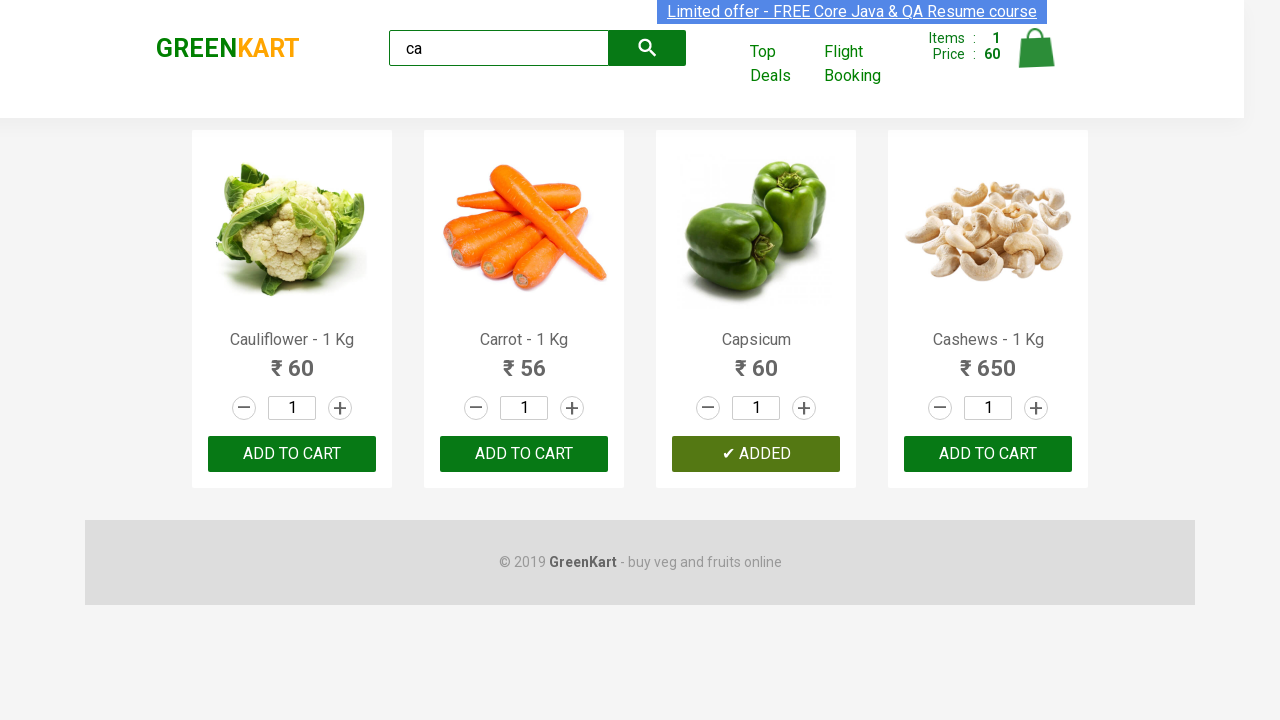

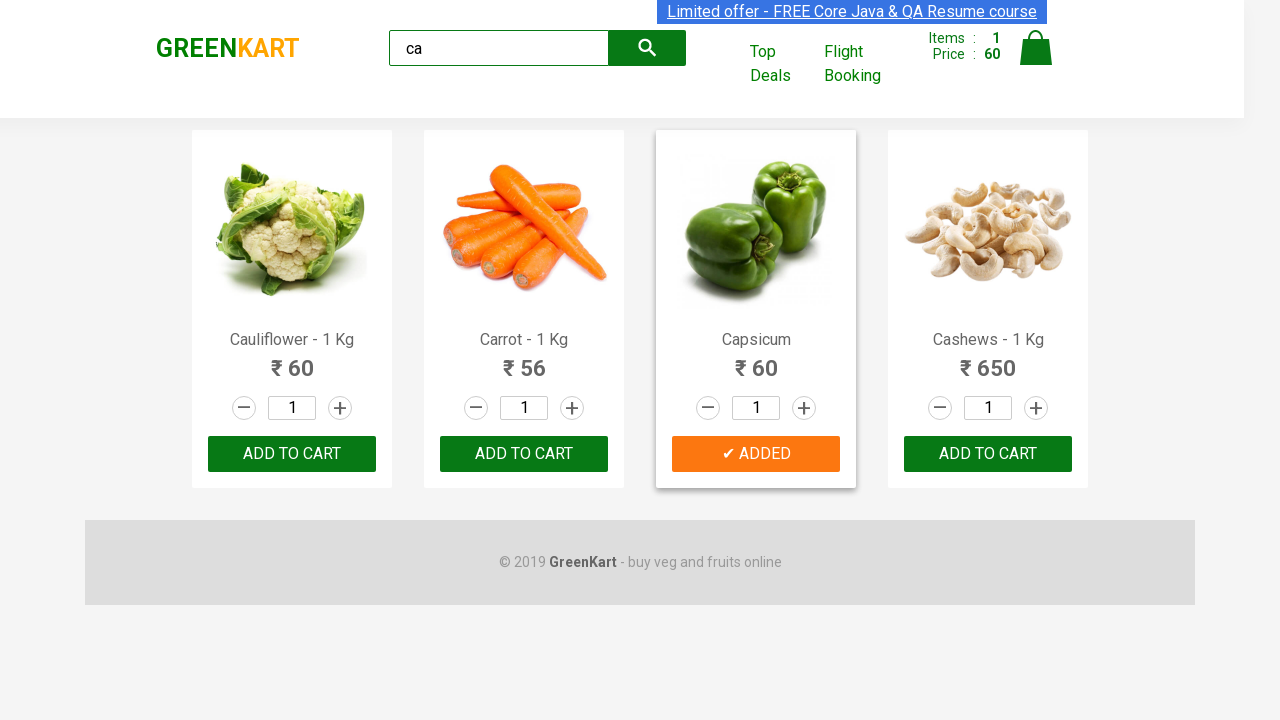